Tests a todo application by checking off items, adding a new todo item, and archiving completed items. Verifies the correct number of items at each step.

Starting URL: http://crossbrowsertesting.github.io/todo-app.html

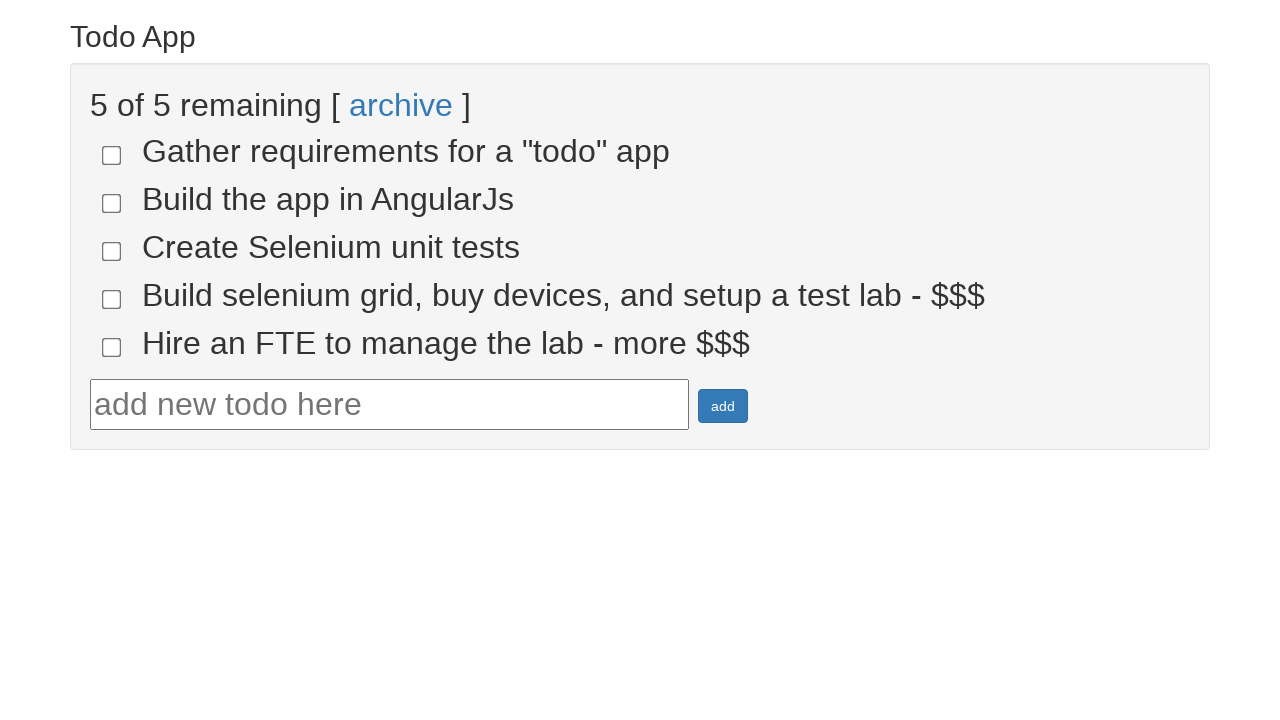

Clicked checkbox for 4th todo item at (112, 299) on xpath=//*[@type='checkbox'] >> nth=3
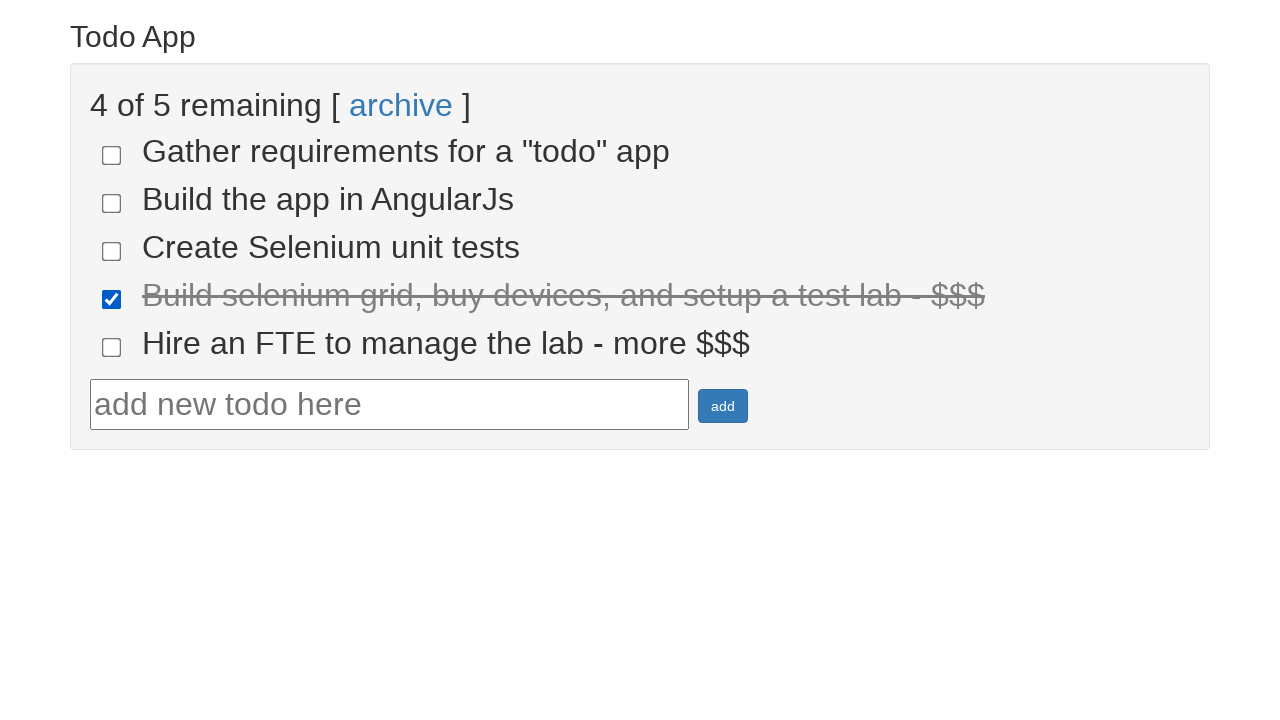

Clicked checkbox for 5th todo item at (112, 347) on xpath=//*[@type='checkbox'] >> nth=4
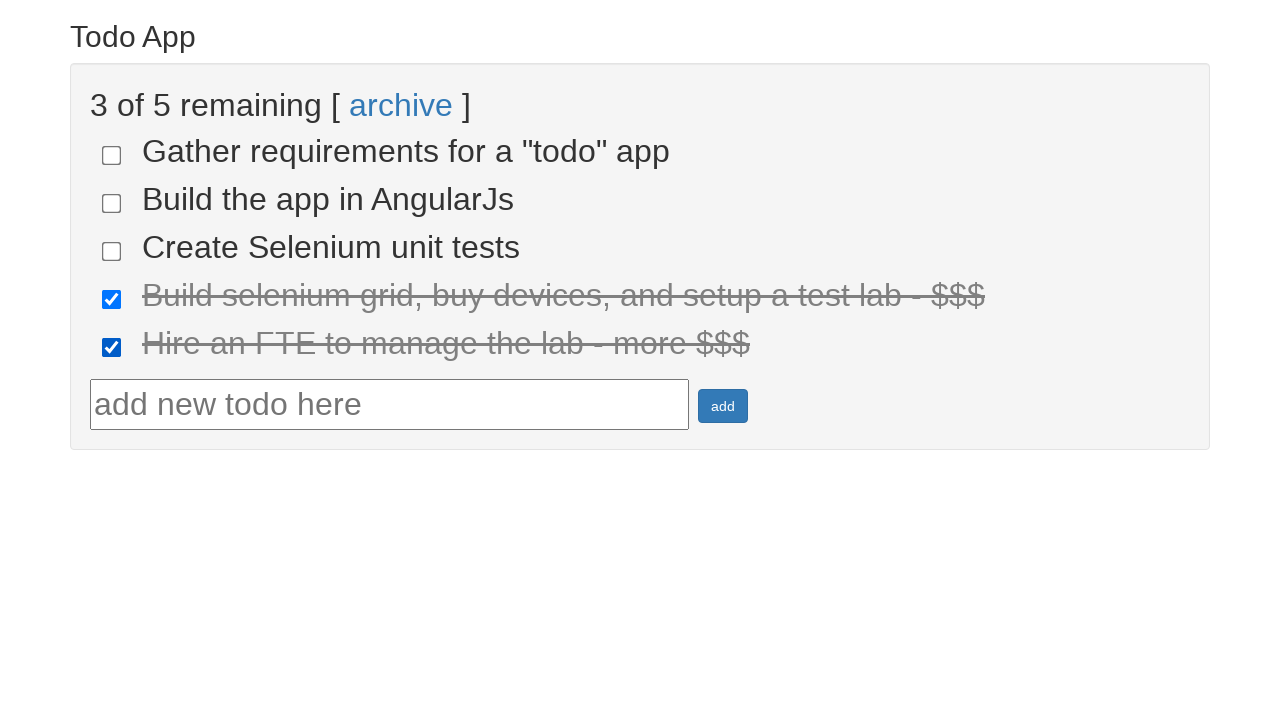

Verified 2 items are marked as done
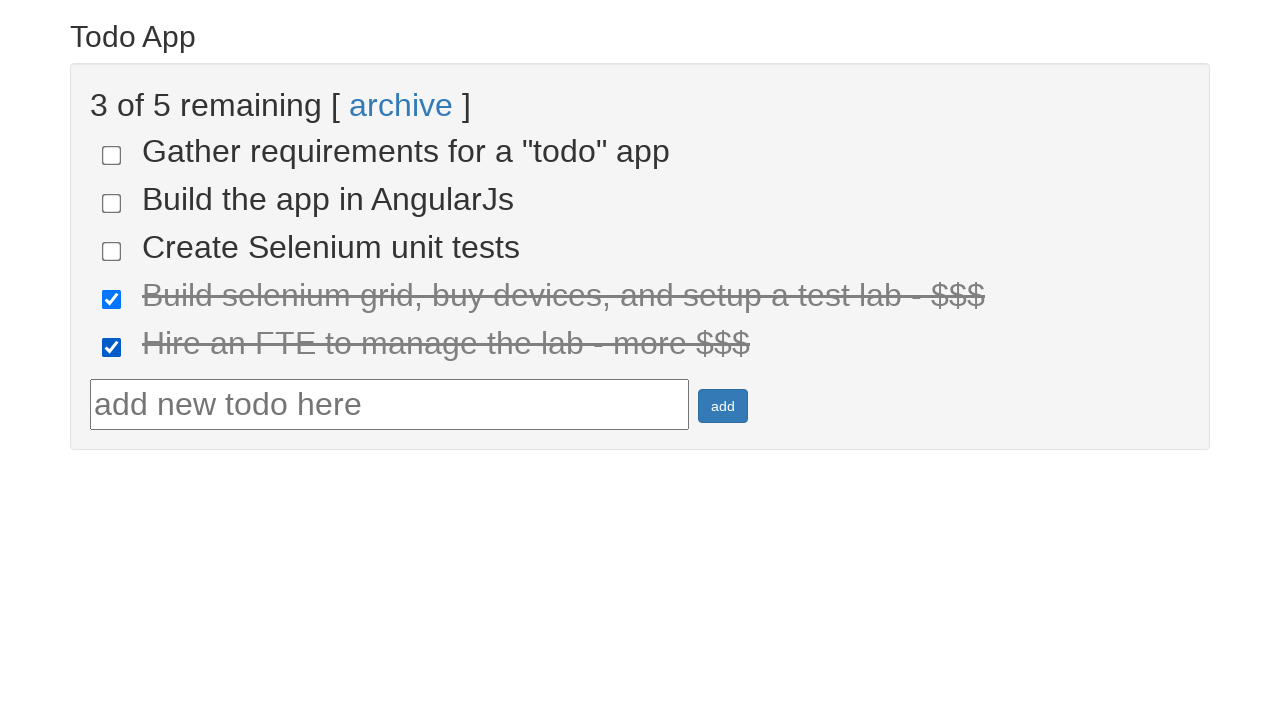

Filled todo text field with 'Run Selenium Test' on #todotext
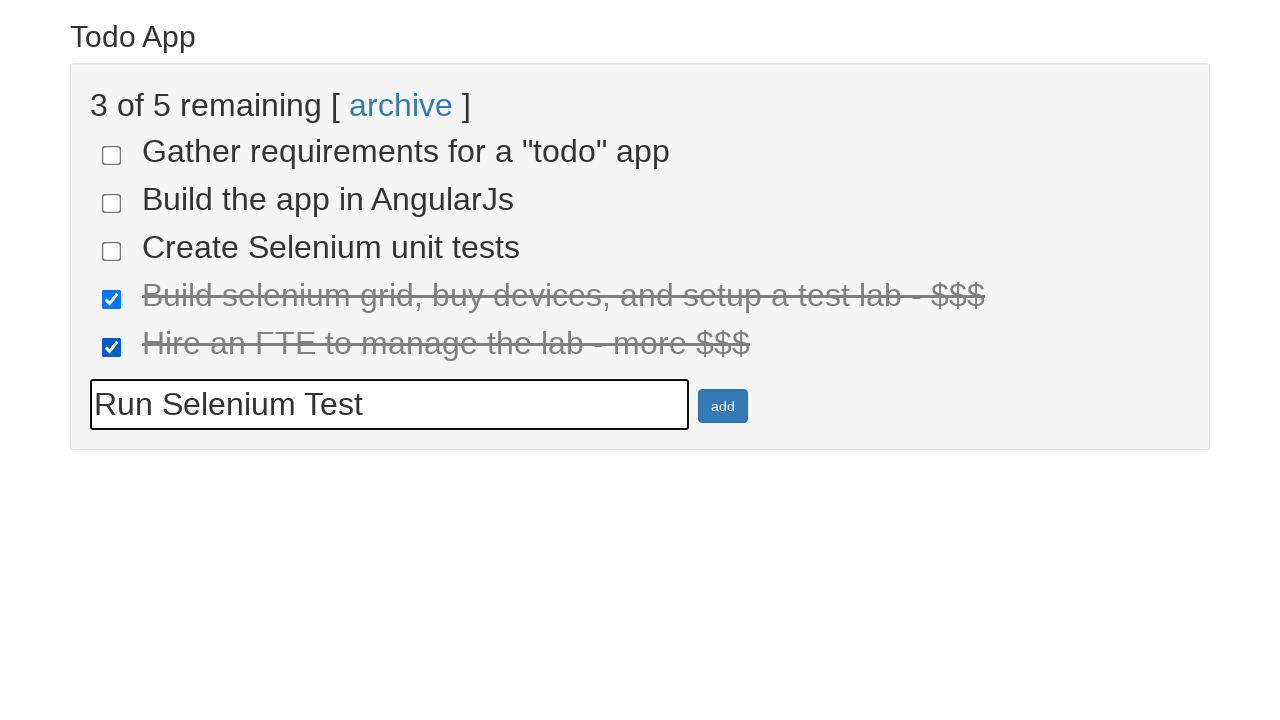

Clicked add button to create new todo item at (723, 406) on #addbutton
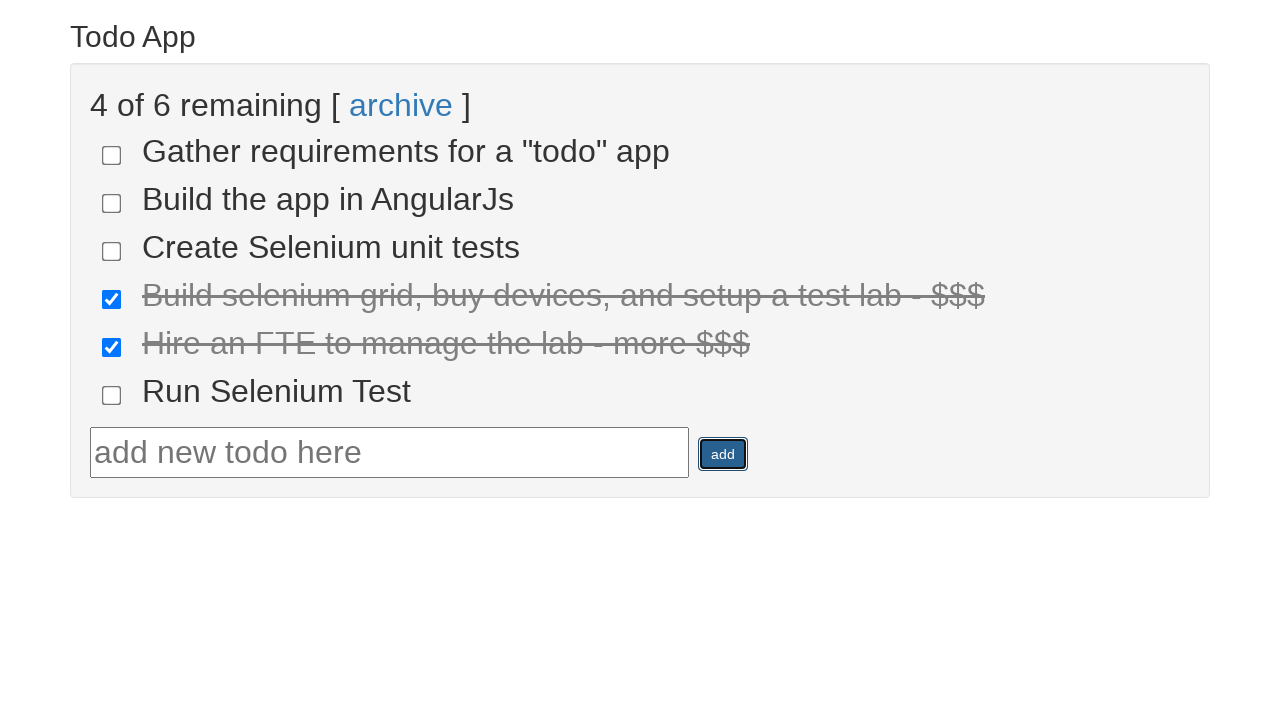

Verified 6 checkboxes are present after adding new todo
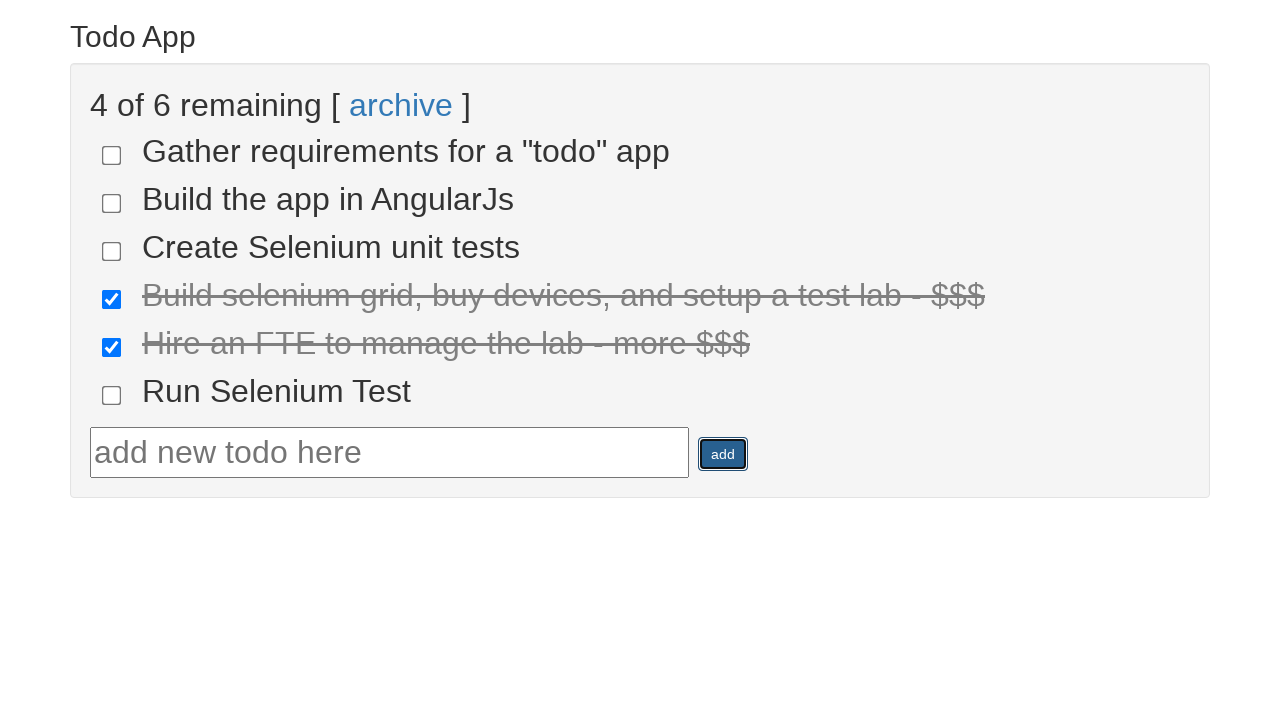

Verified new checkbox is visible
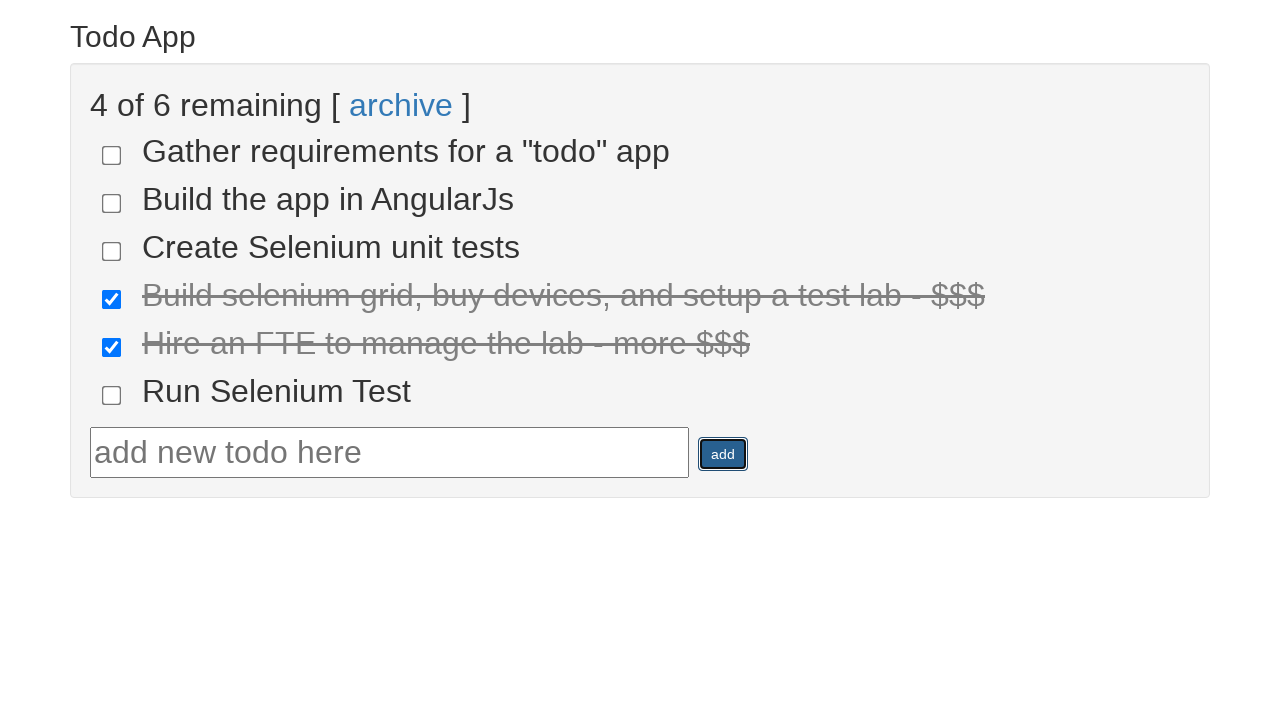

Clicked archive link to archive completed todos at (401, 105) on text=archive
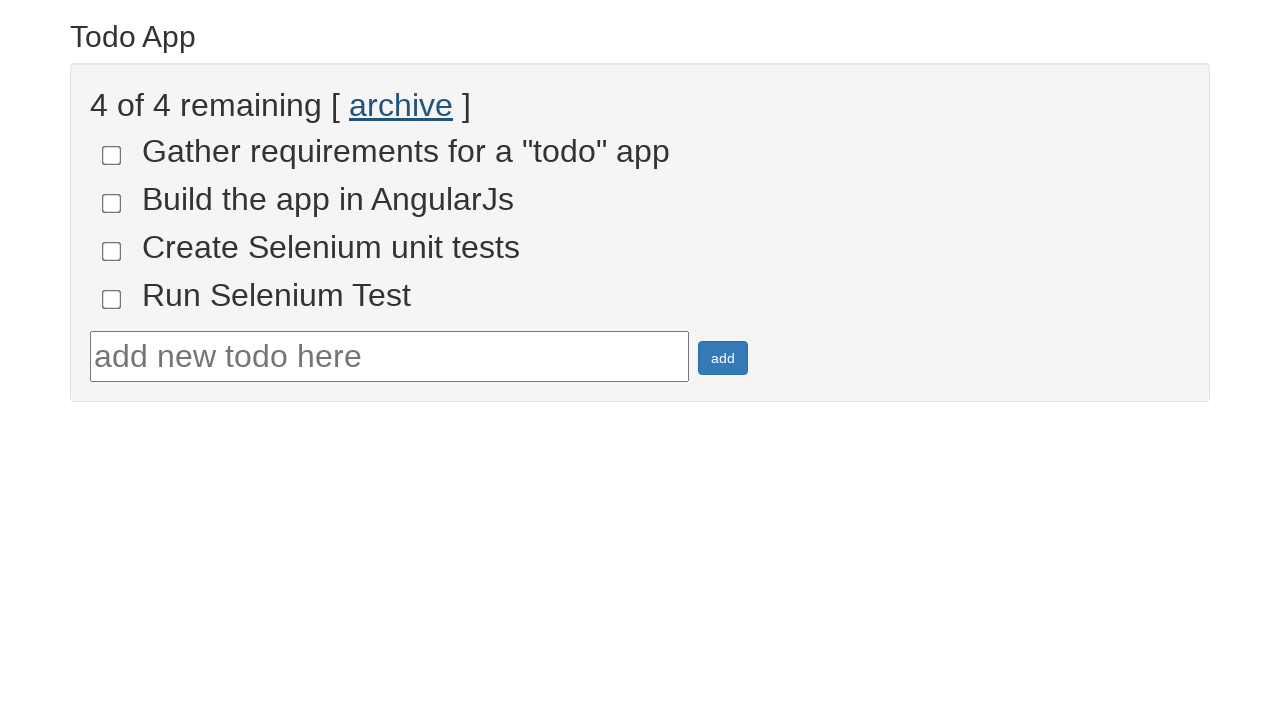

Verified 4 checkboxes remain after archiving completed items
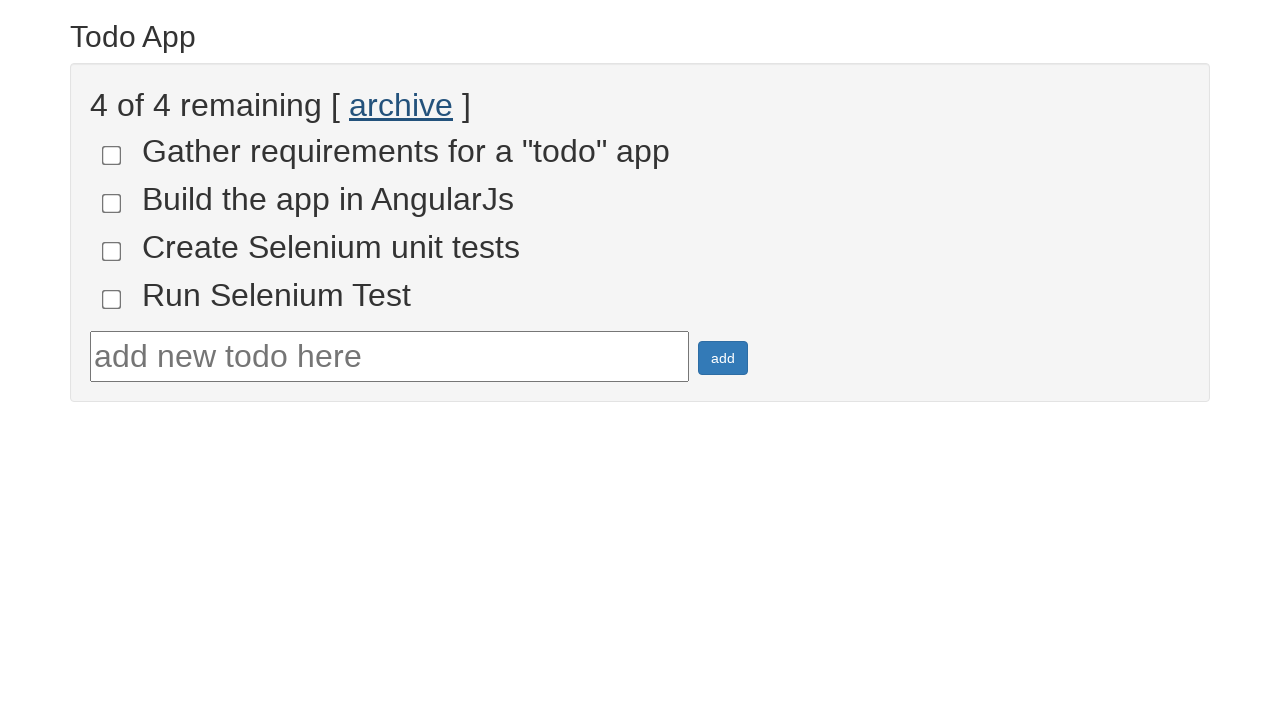

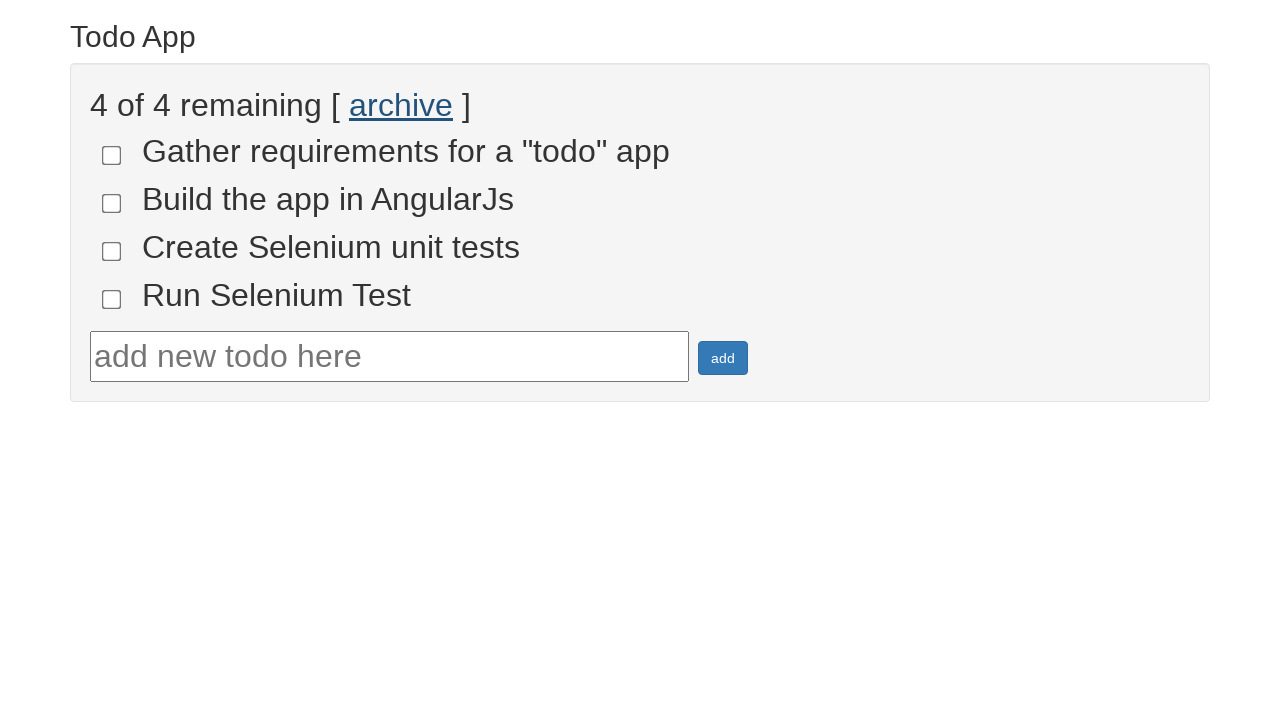